Tests clicking the JS Prompt button, entering text, and accepting the prompt dialog

Starting URL: http://the-internet.herokuapp.com/javascript_alerts

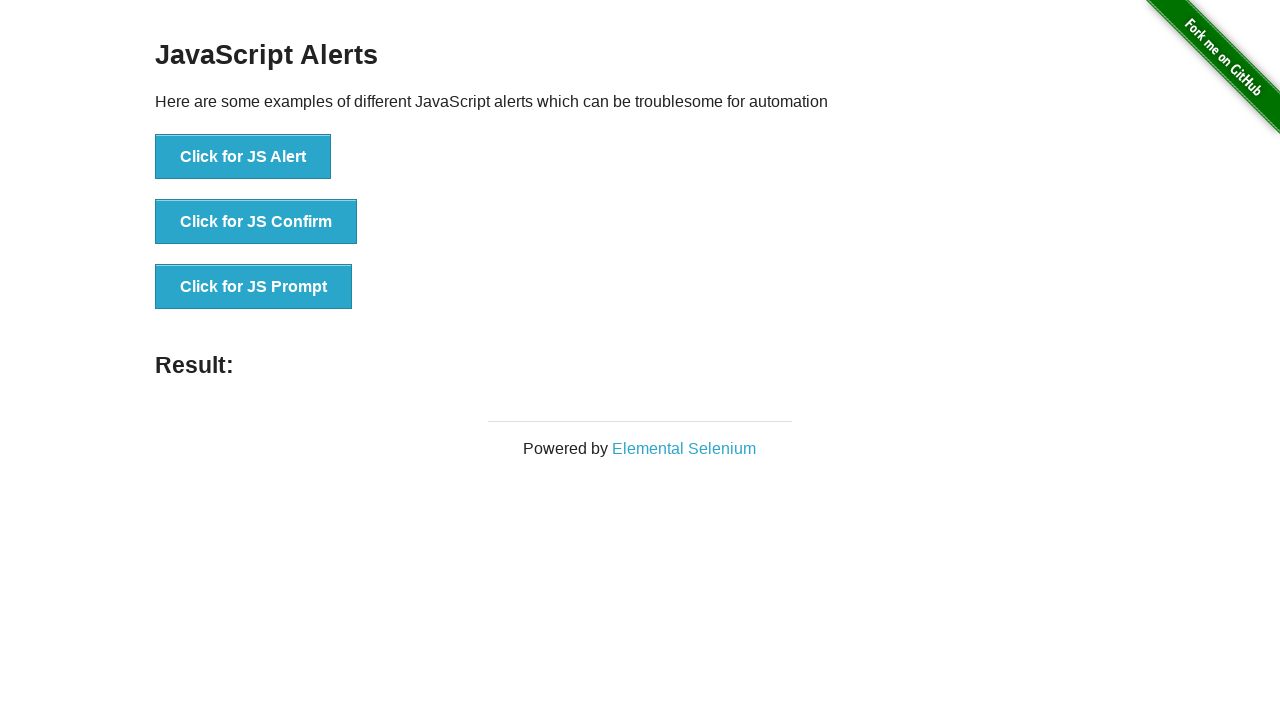

Set up dialog handler to accept prompt with text '123456 qwerty'
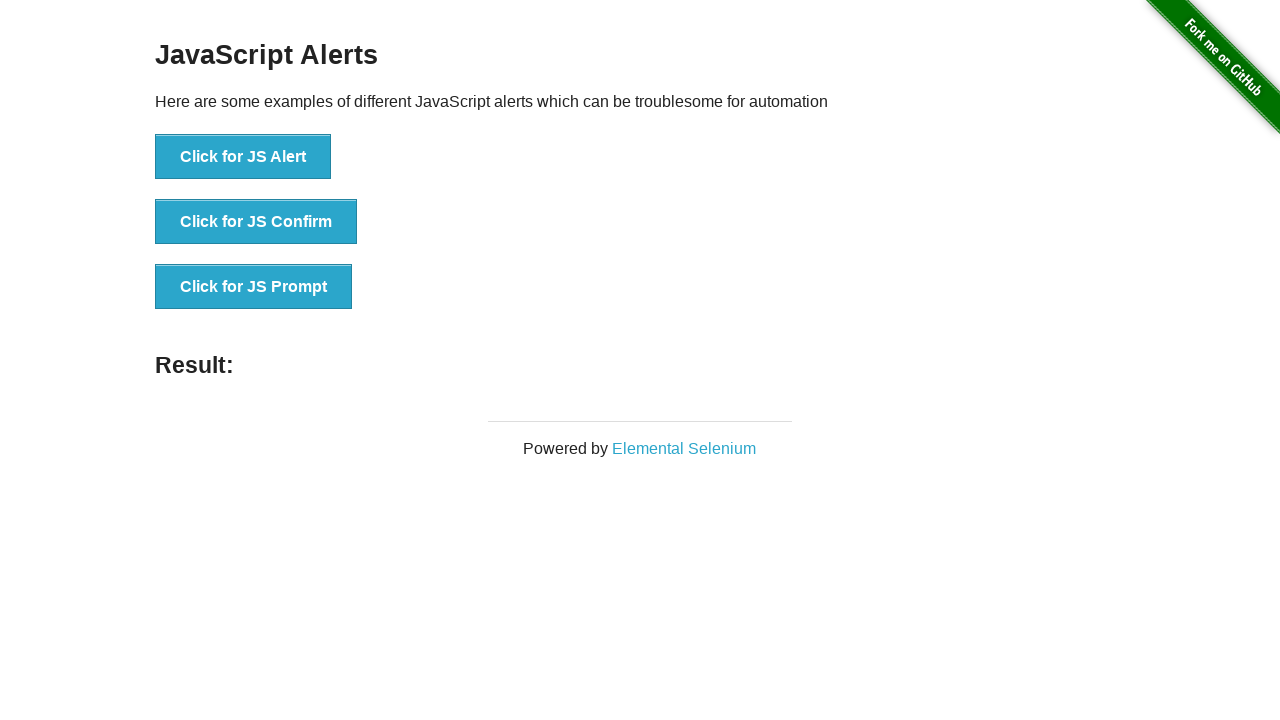

Clicked the JS Prompt button at (254, 287) on xpath=//button[text()='Click for JS Prompt']
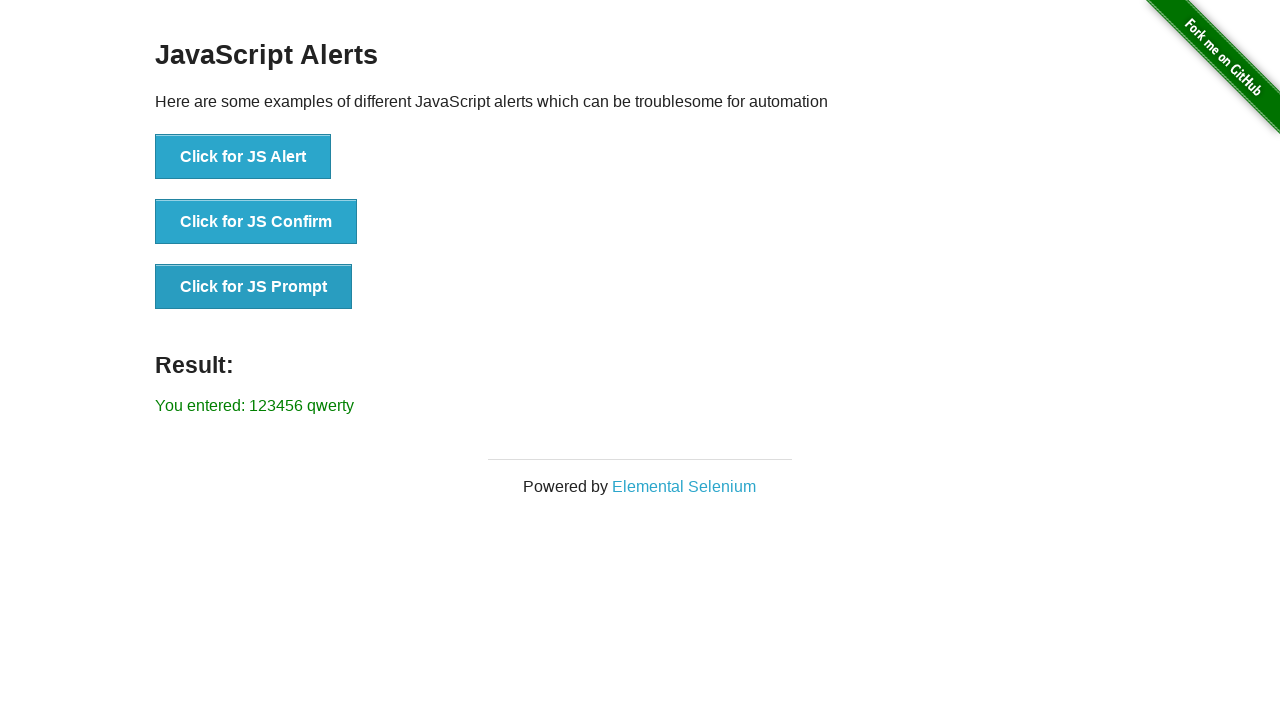

Prompt dialog accepted and result element loaded
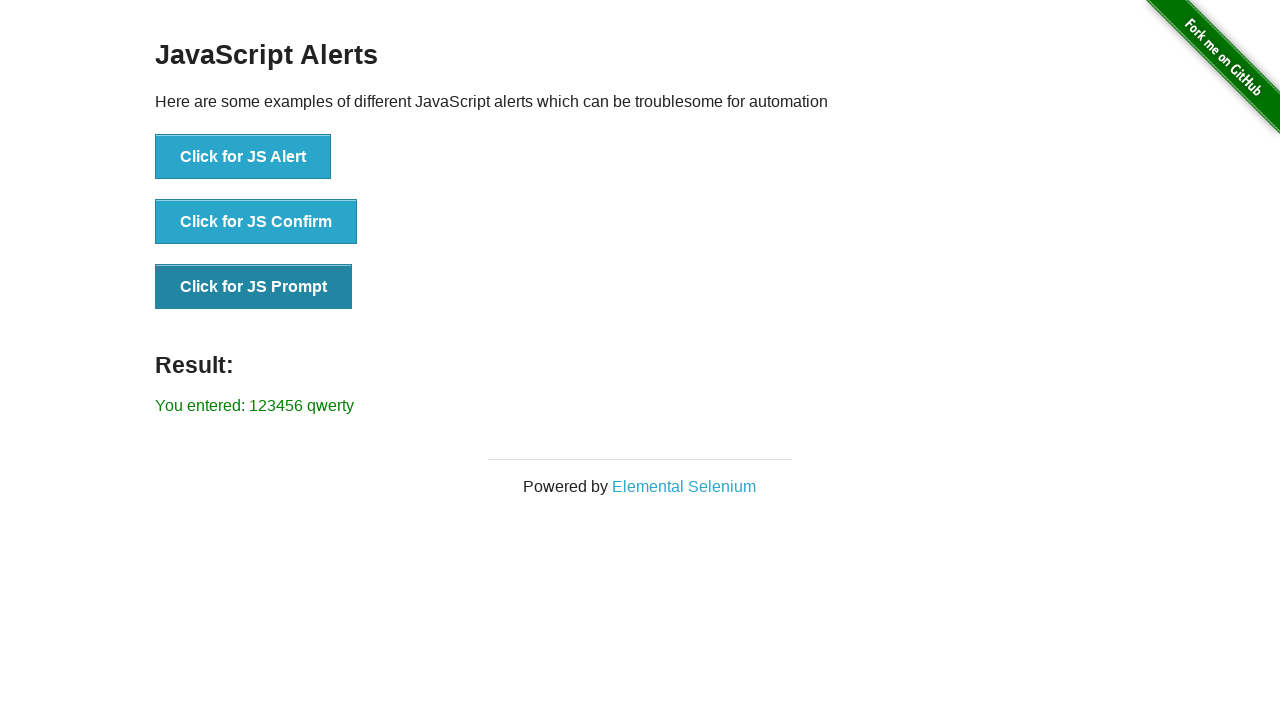

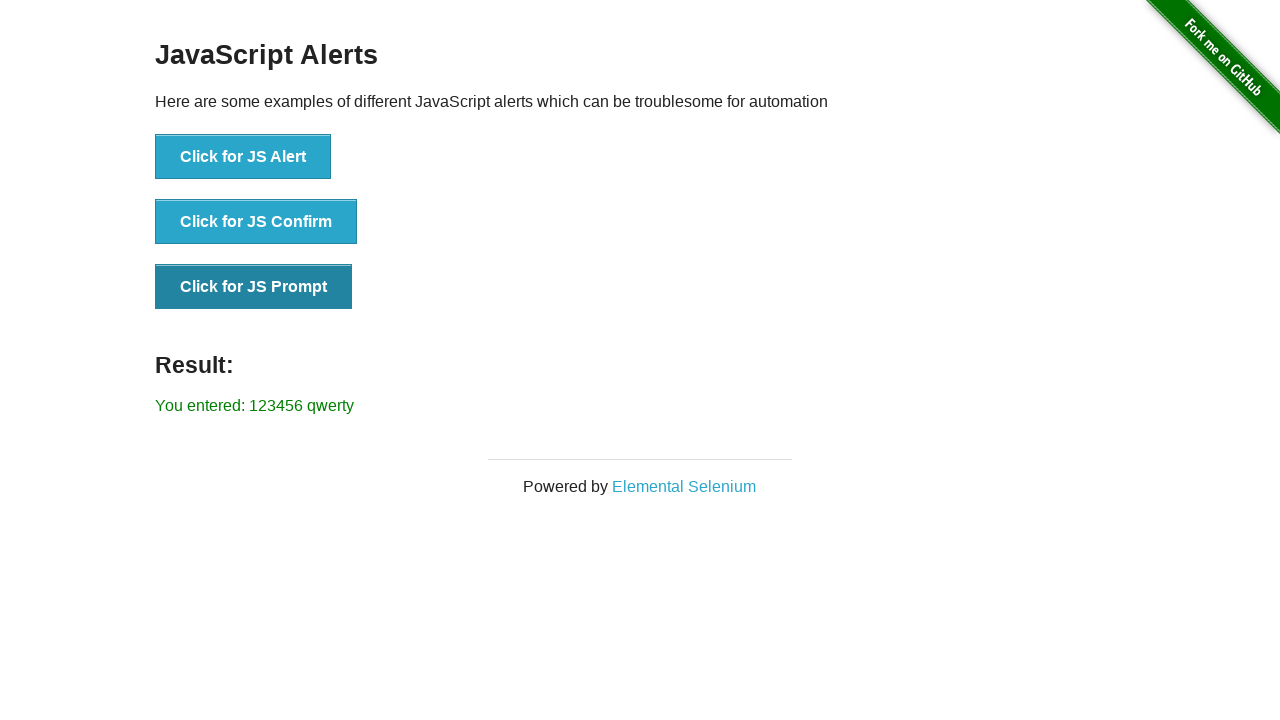